Tests sorting on table2 which has helpful class attributes, clicking the dues column header to sort in ascending order.

Starting URL: http://the-internet.herokuapp.com/tables

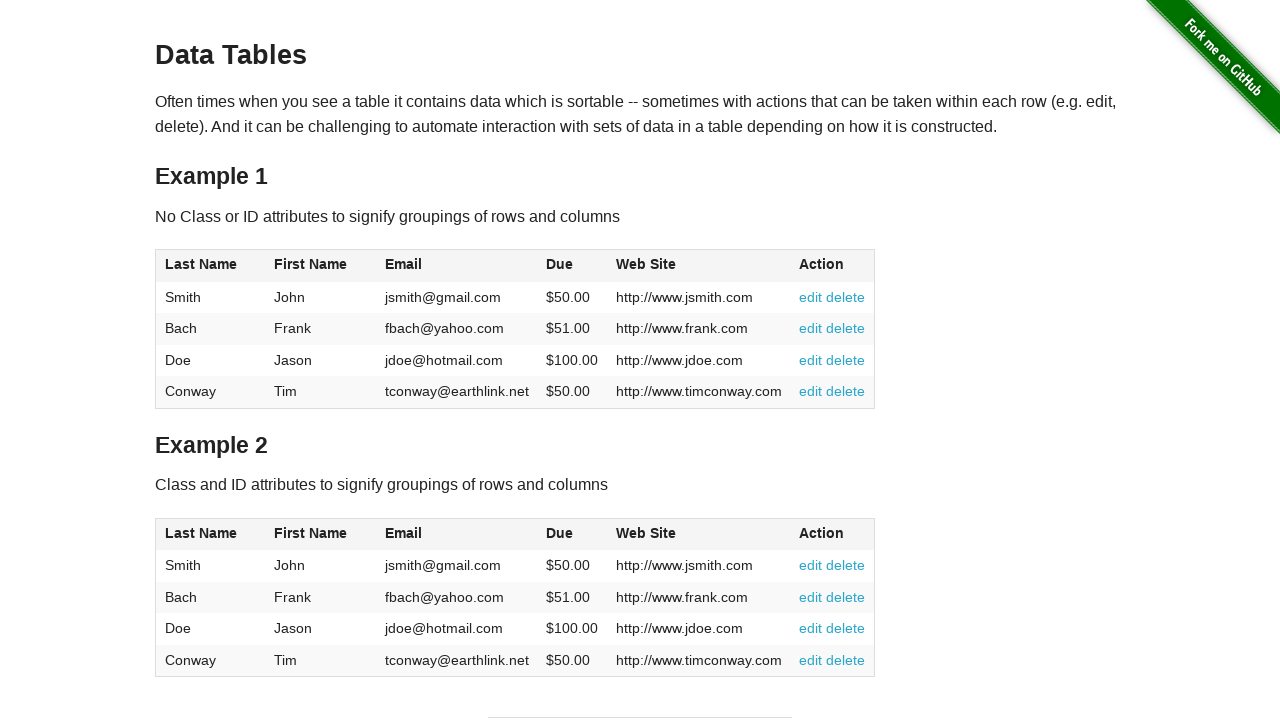

Clicked the Due column header in table2 to sort in ascending order at (560, 533) on #table2 thead .dues
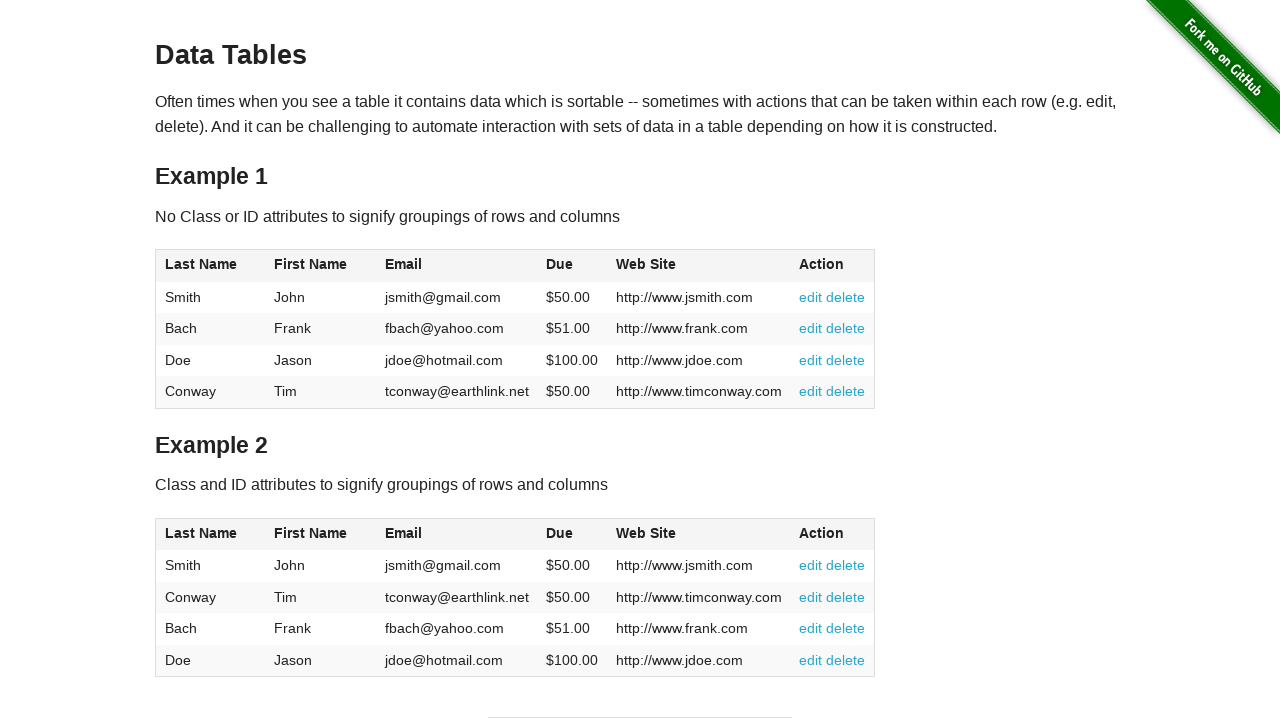

Waited for Due column values to load in table2 tbody
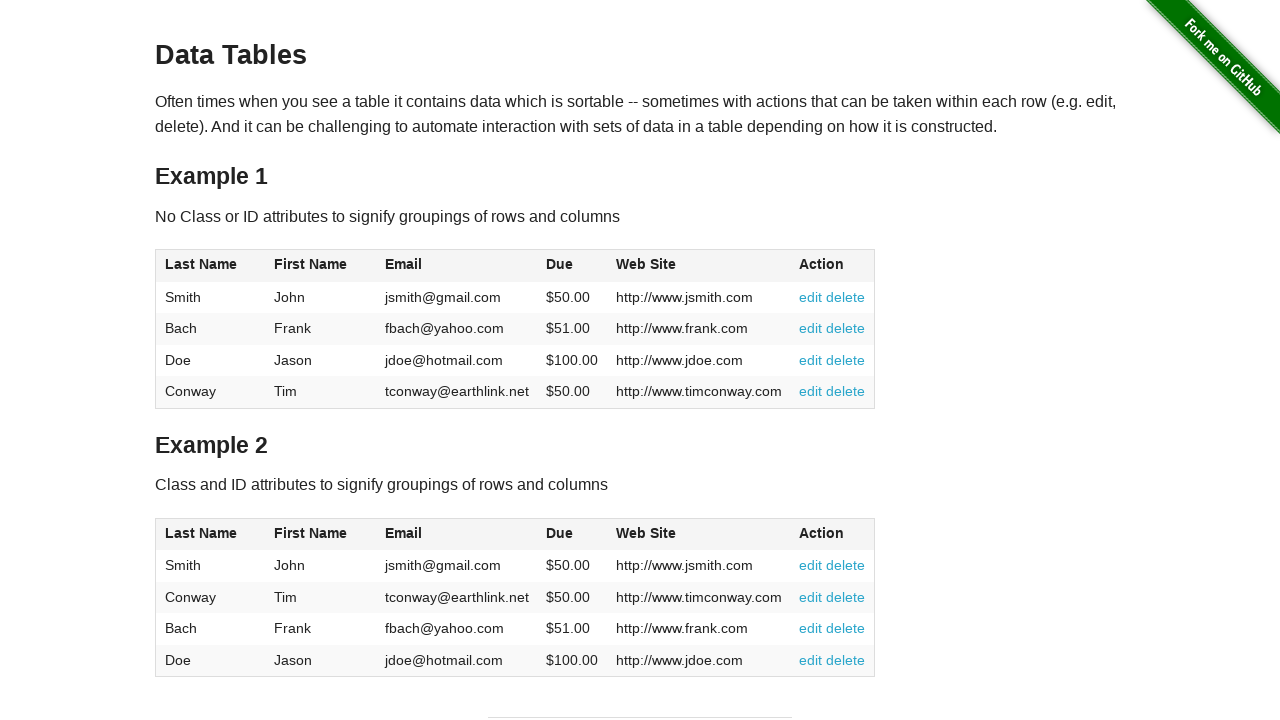

Retrieved all Due column elements from table2
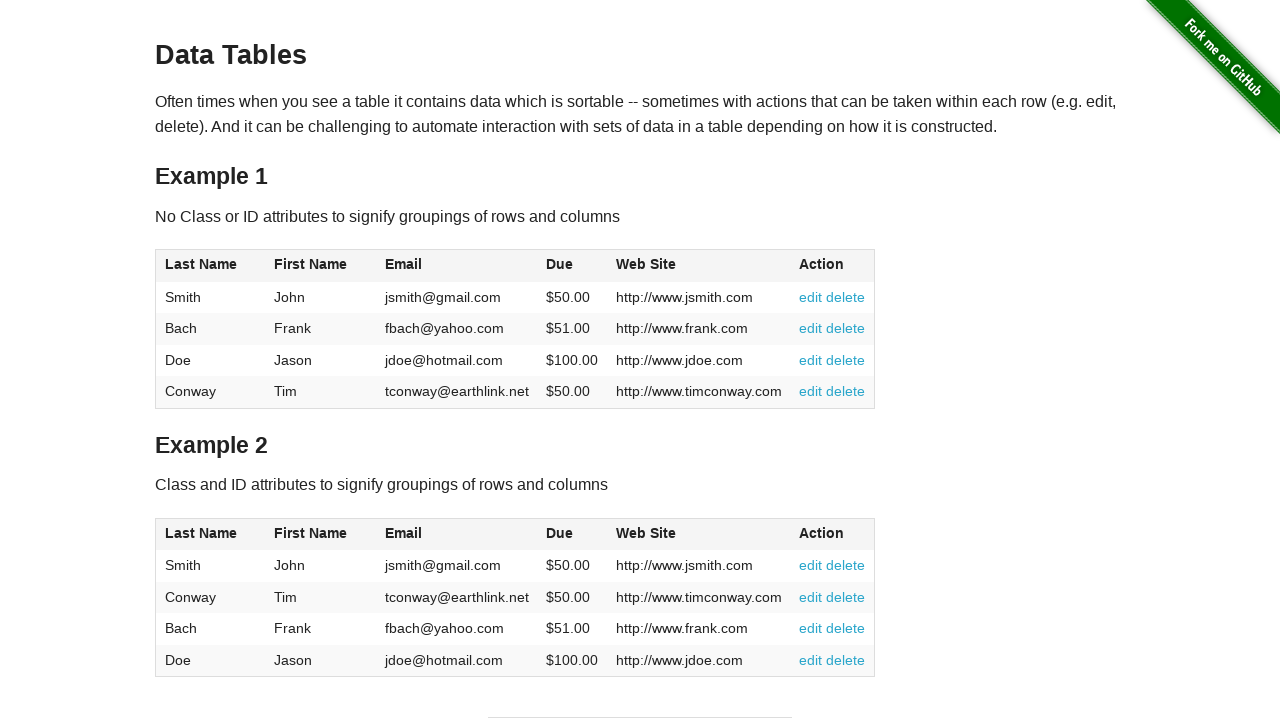

Extracted and converted Due values to floats, removing dollar signs
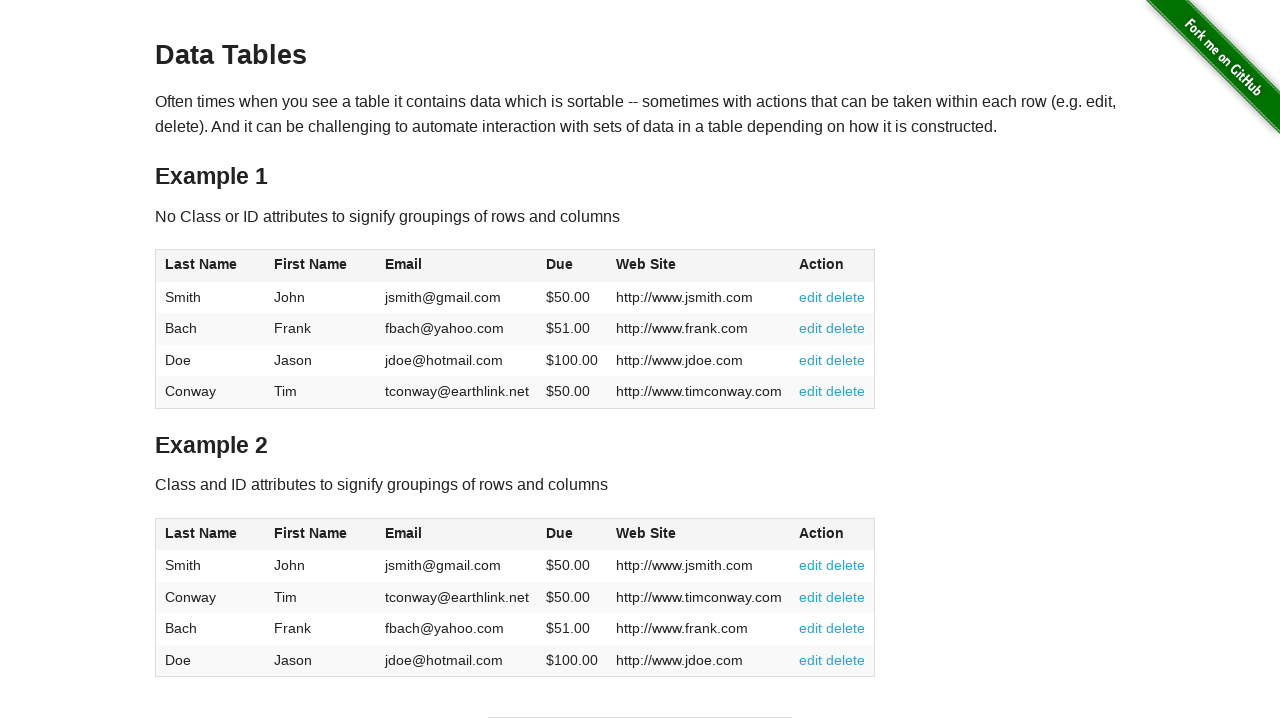

Verified that Due column values are sorted in ascending order
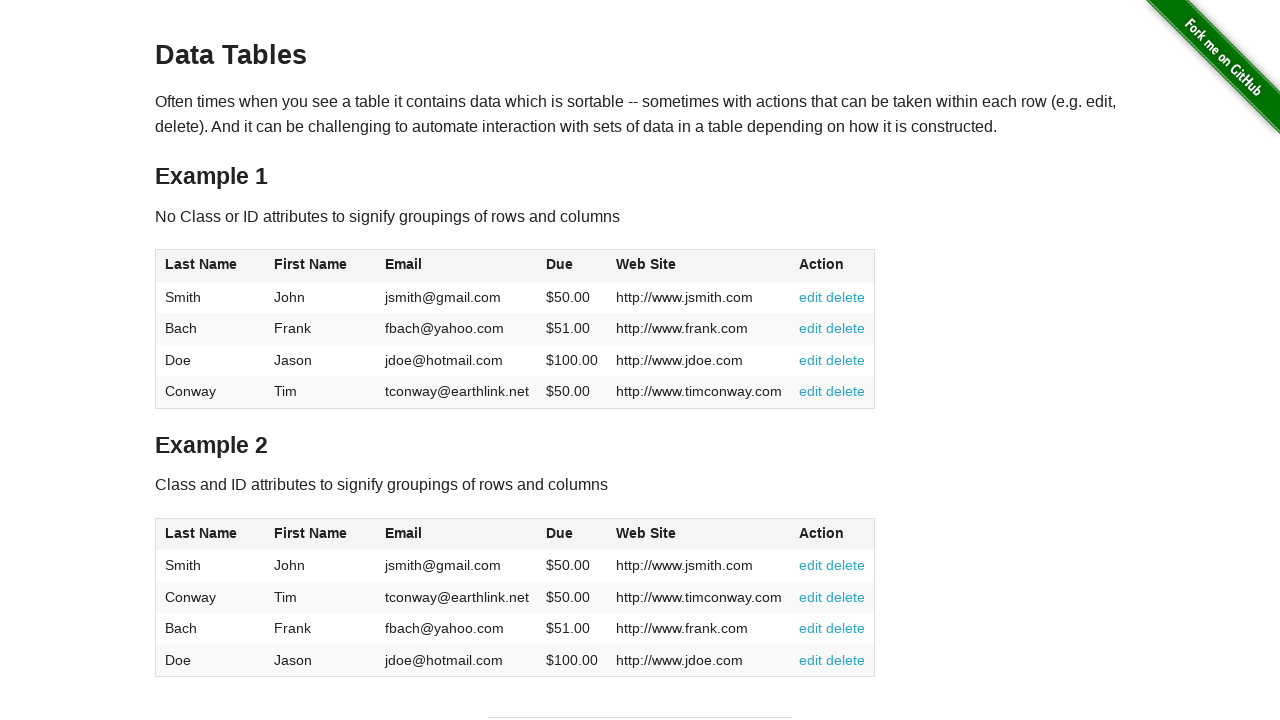

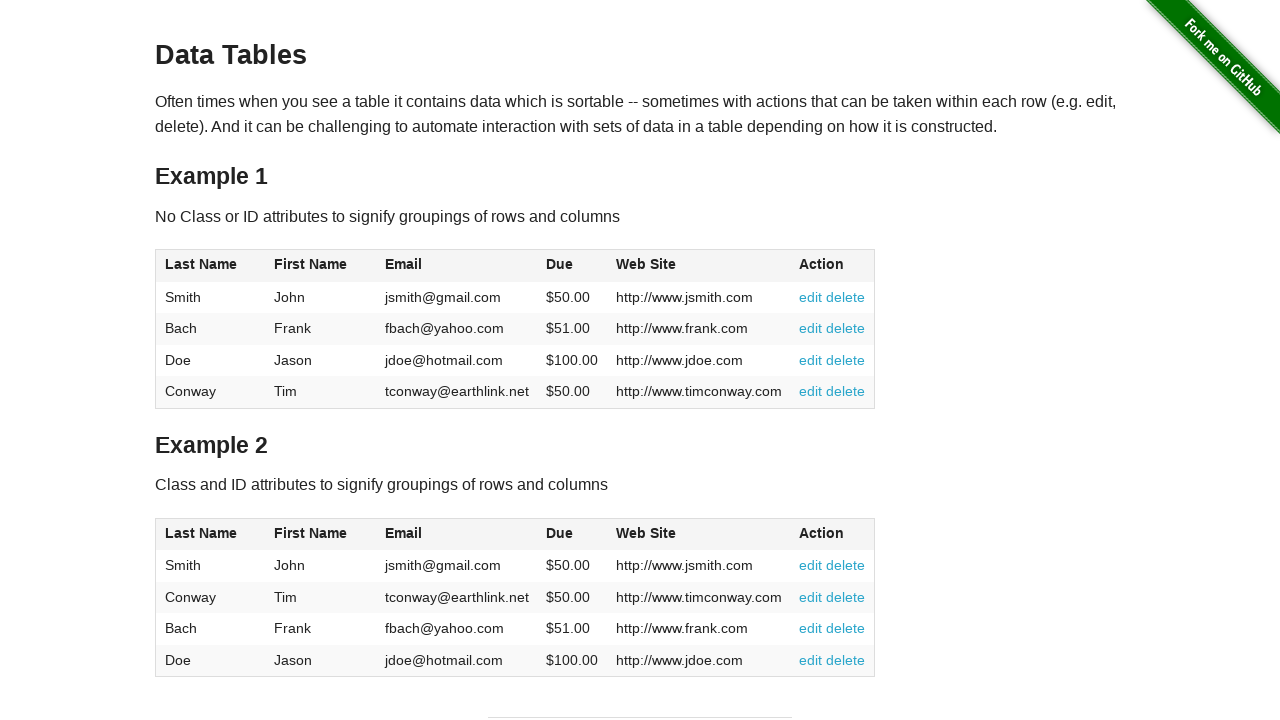